Tests user registration functionality by filling out a registration form with username, first name, last name, password, and password confirmation fields

Starting URL: https://buggy.justtestit.org/

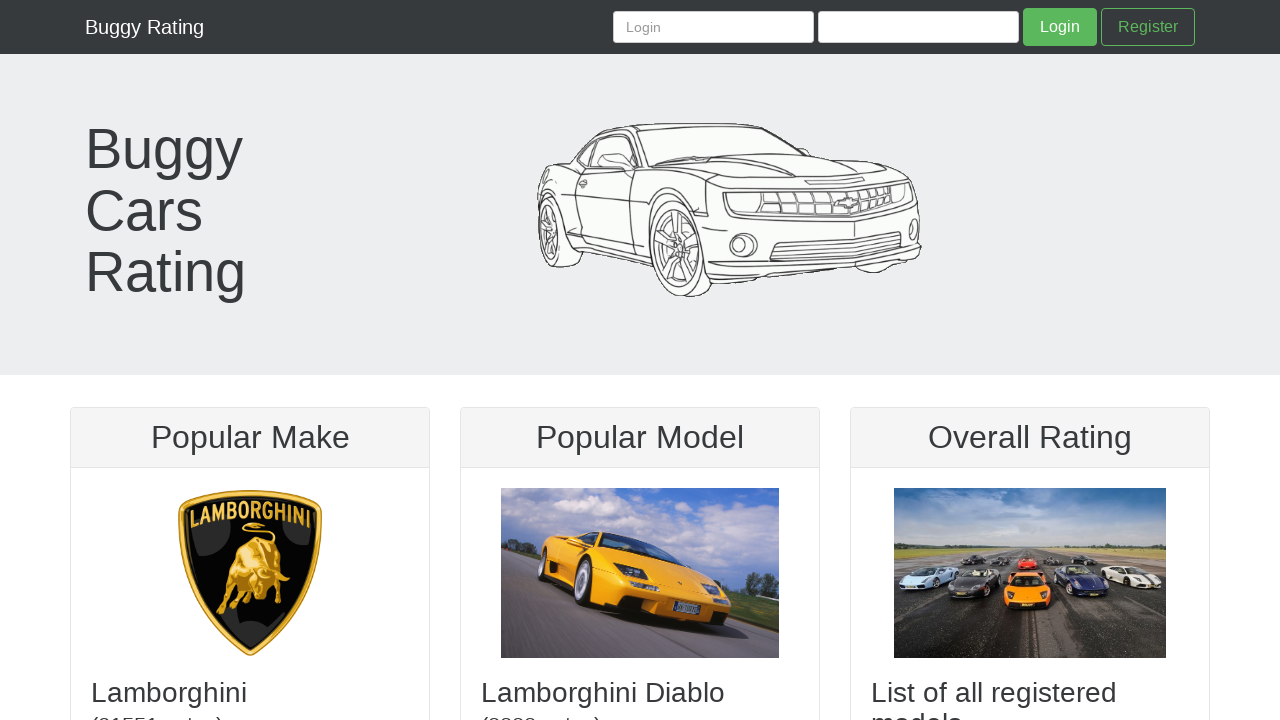

Clicked on Register link at (1148, 27) on xpath=//a[text()='Register']
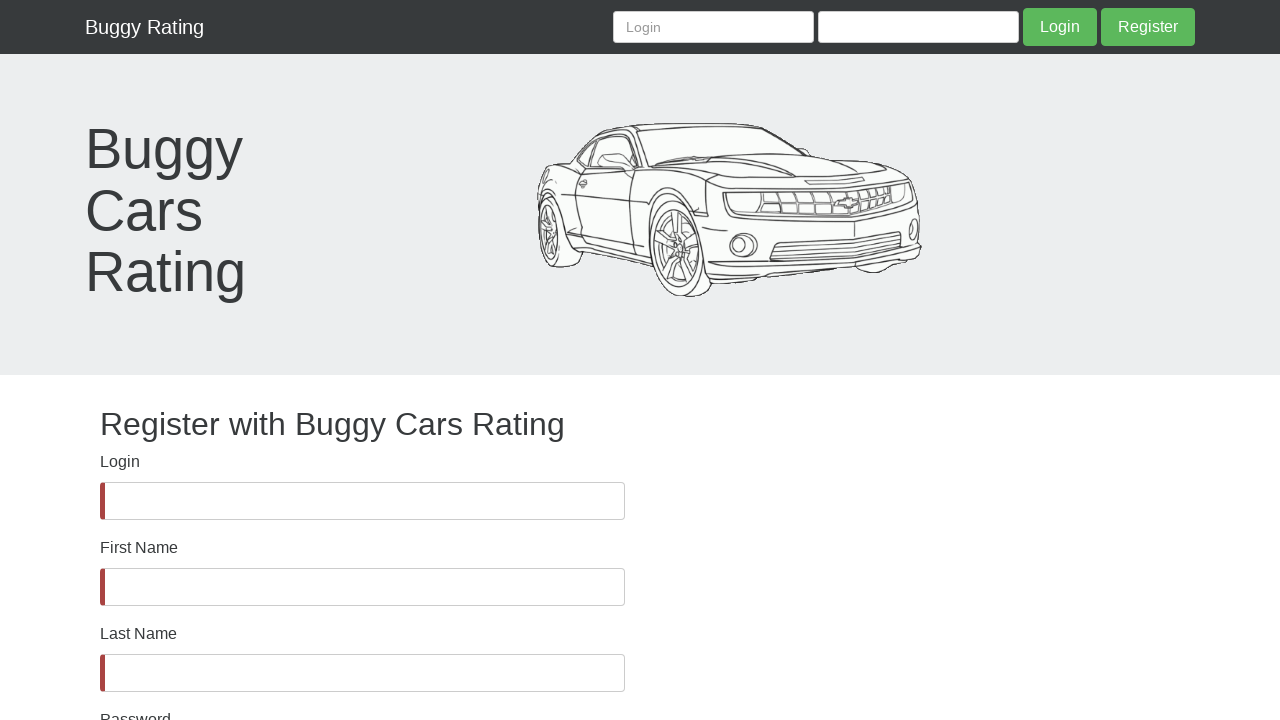

Filled username field with 'TestUser8472' on //input[@id='username']
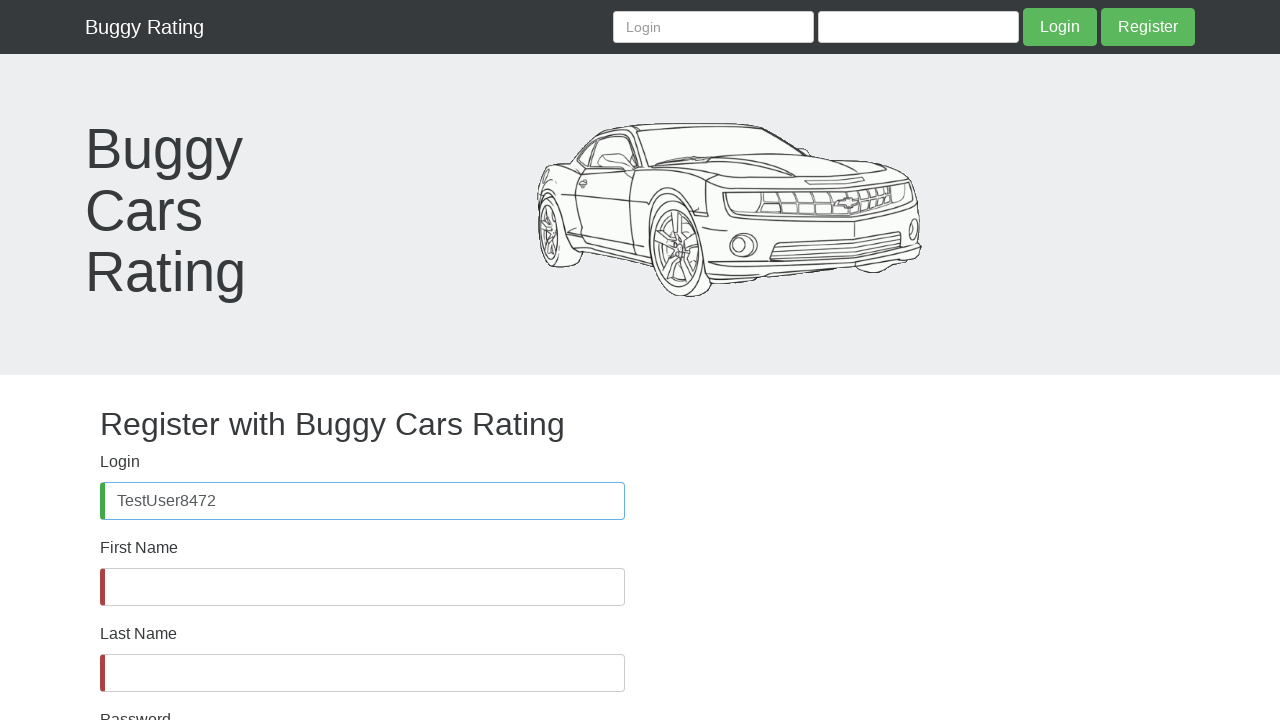

Filled first name field with 'Michael' on //input[@id='firstName']
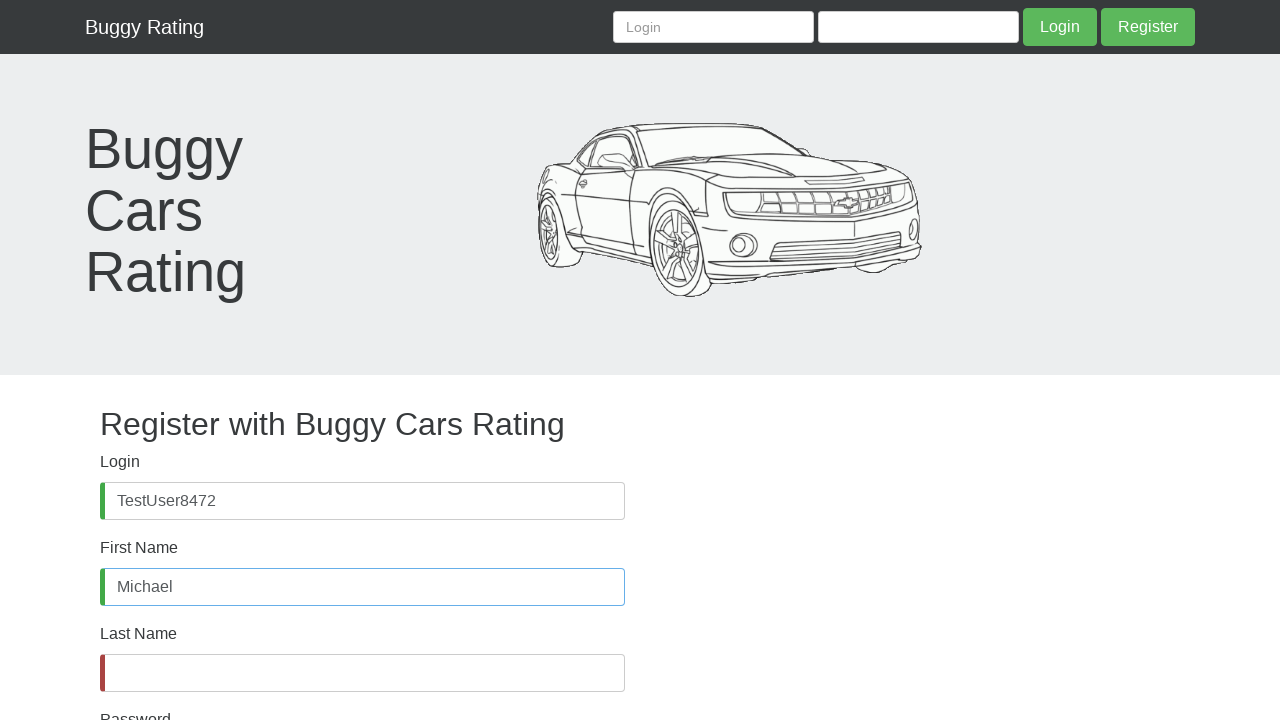

Filled last name field with 'Johnson' on //input[@id='lastName']
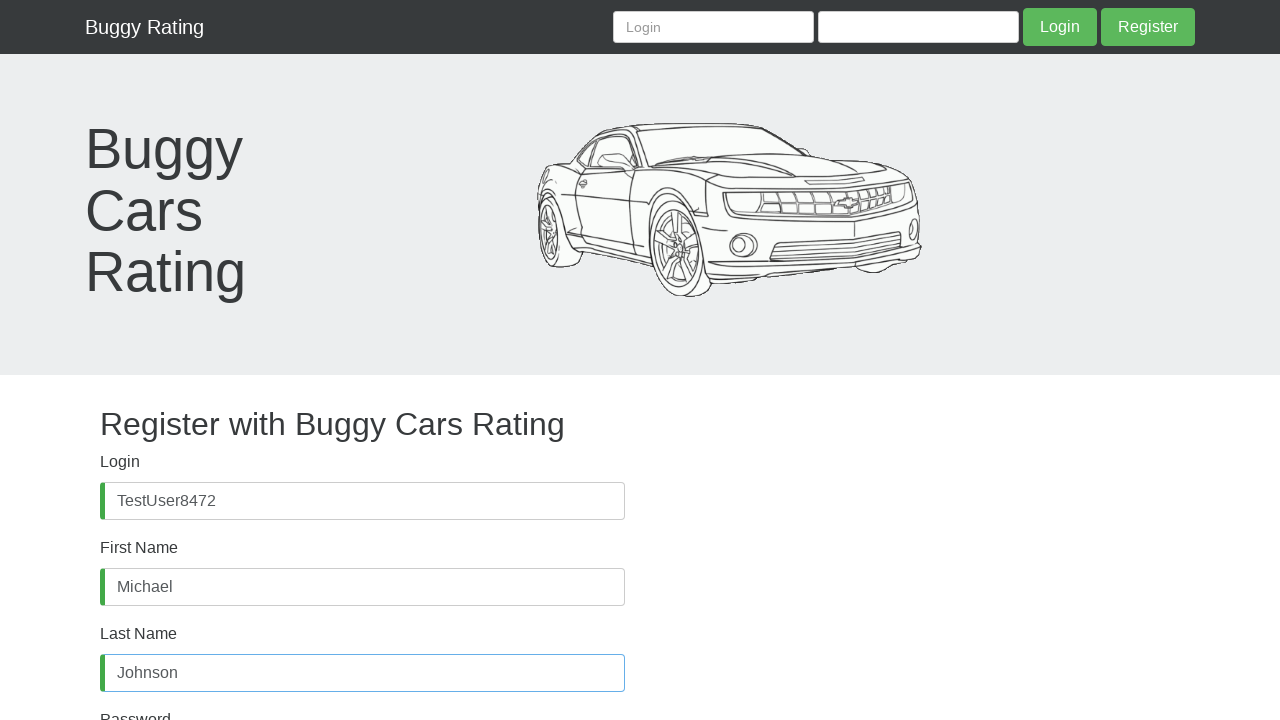

Filled password field with 'Test@123' on //input[@id='password']
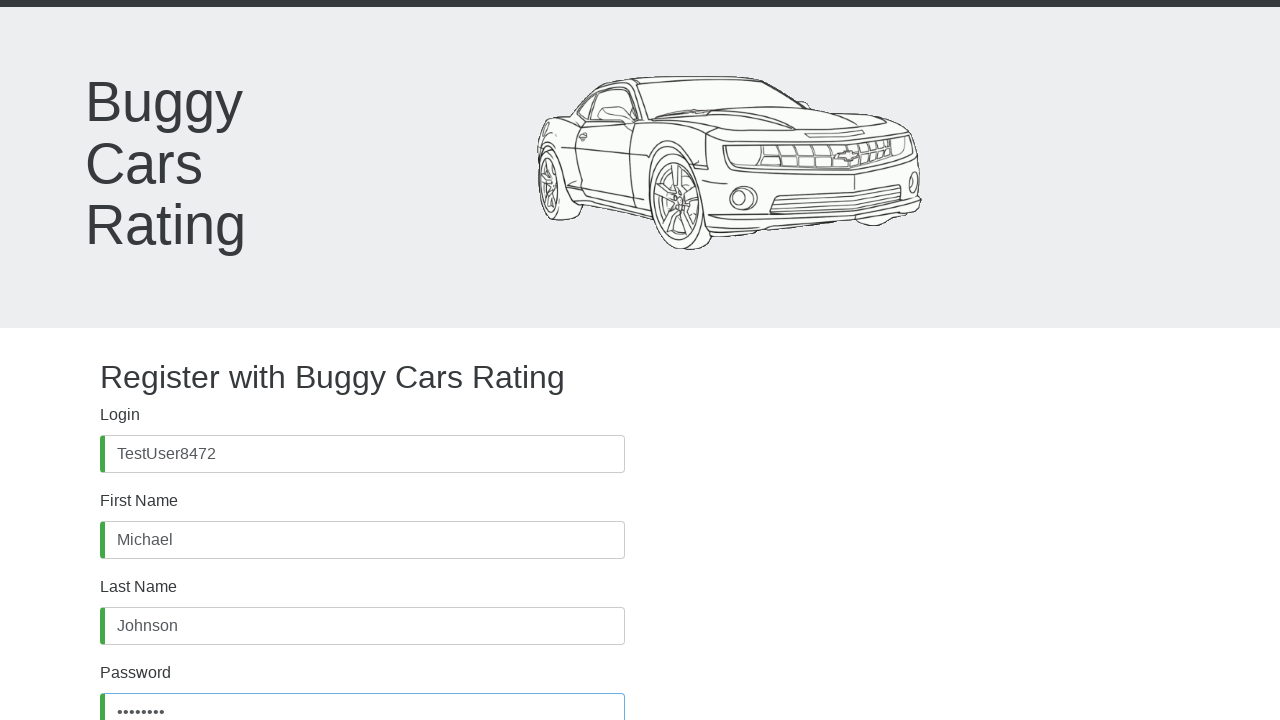

Filled confirm password field with 'Test@123' on //input[@id='confirmPassword']
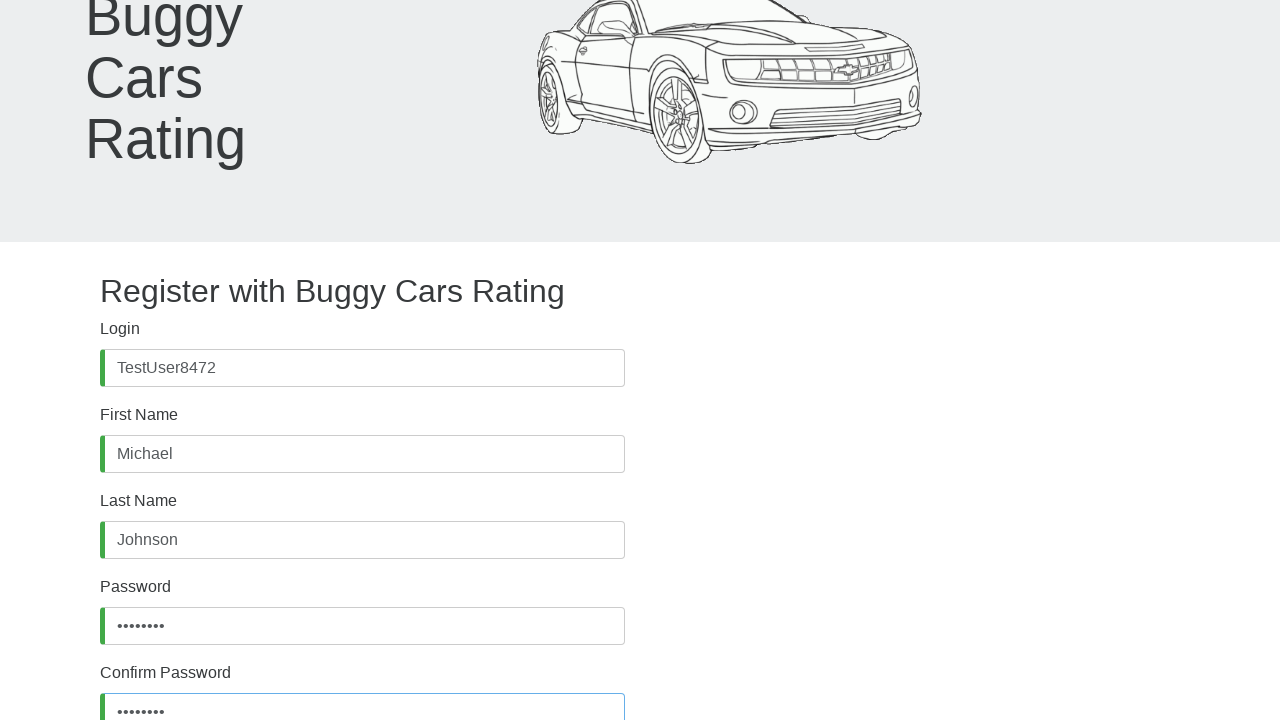

Clicked Register button to submit form at (147, 628) on xpath=//button[text()='Register']
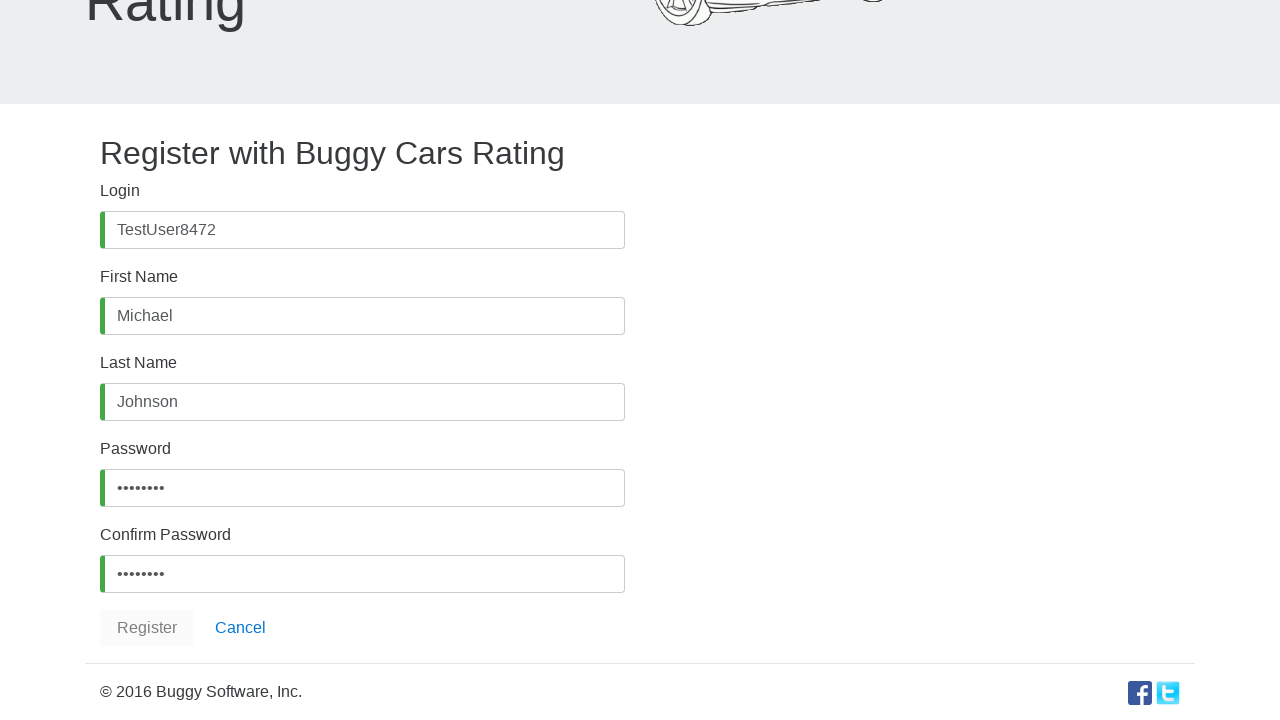

Registration result message appeared
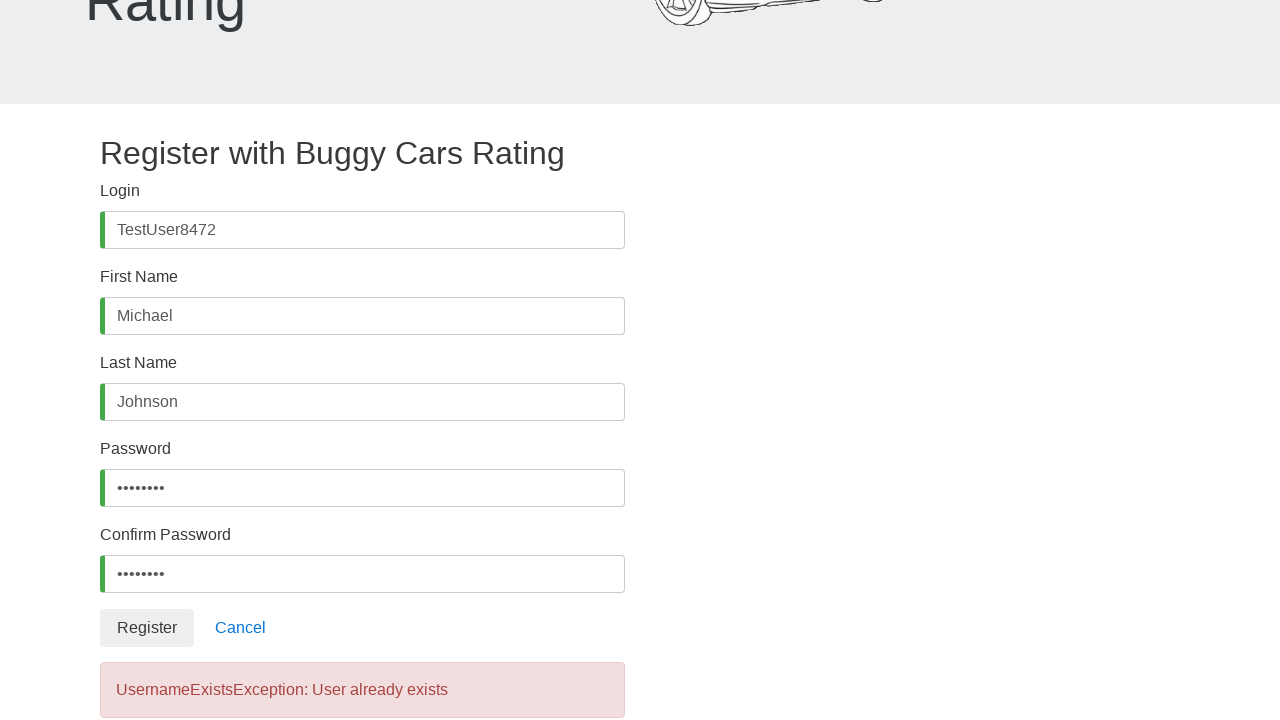

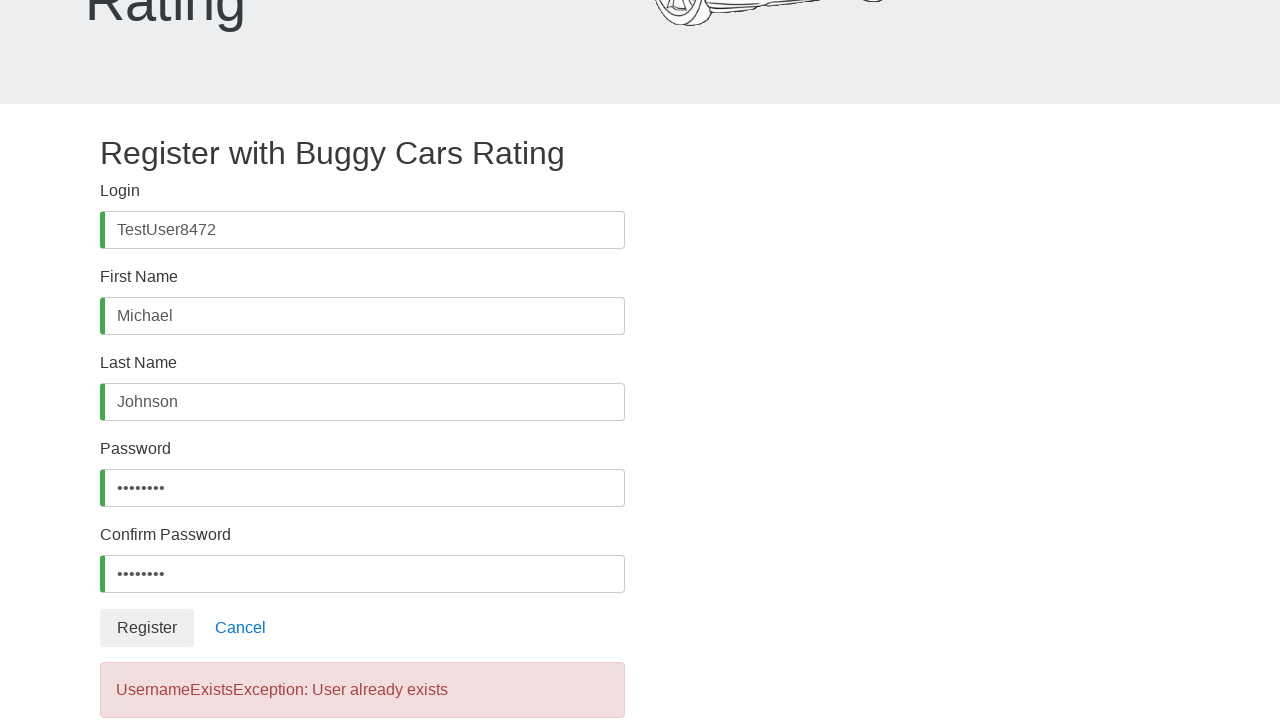